Tests interaction with Shadow DOM elements by navigating through nested shadow roots and filling a pizza input field with text

Starting URL: https://selectorshub.com/iframe-in-shadow-dom/

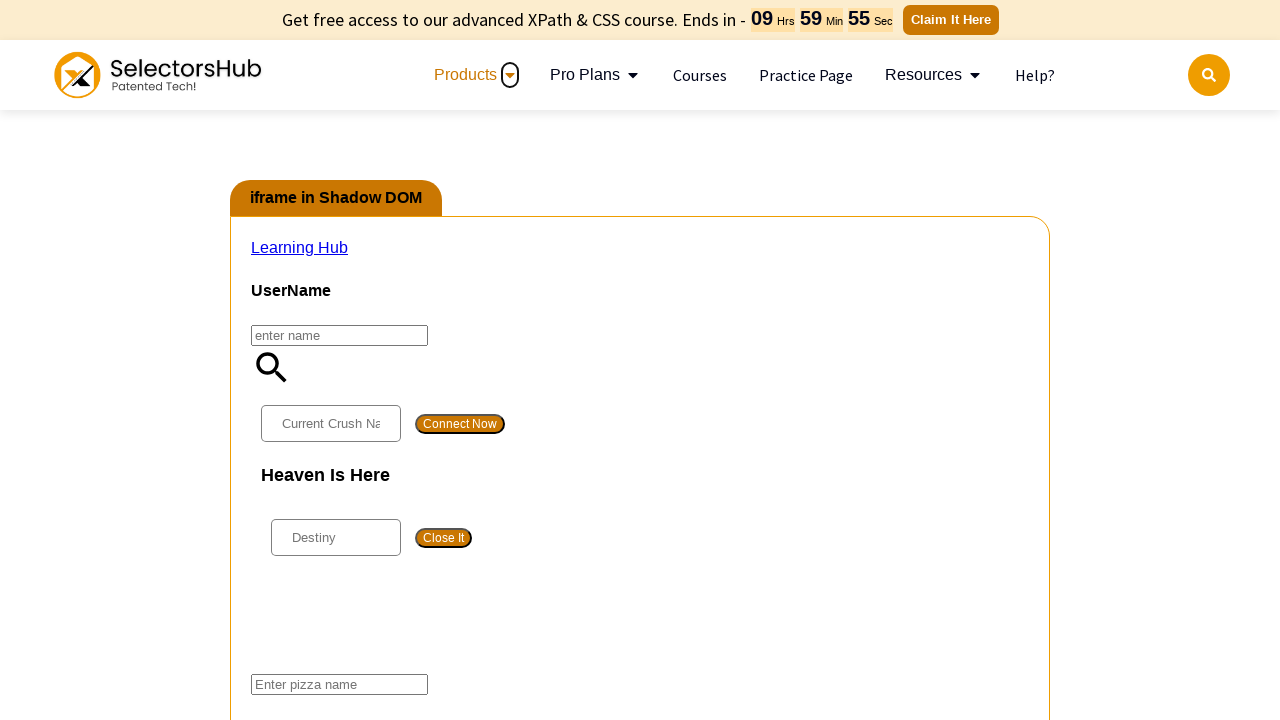

Waited 3 seconds for page to load
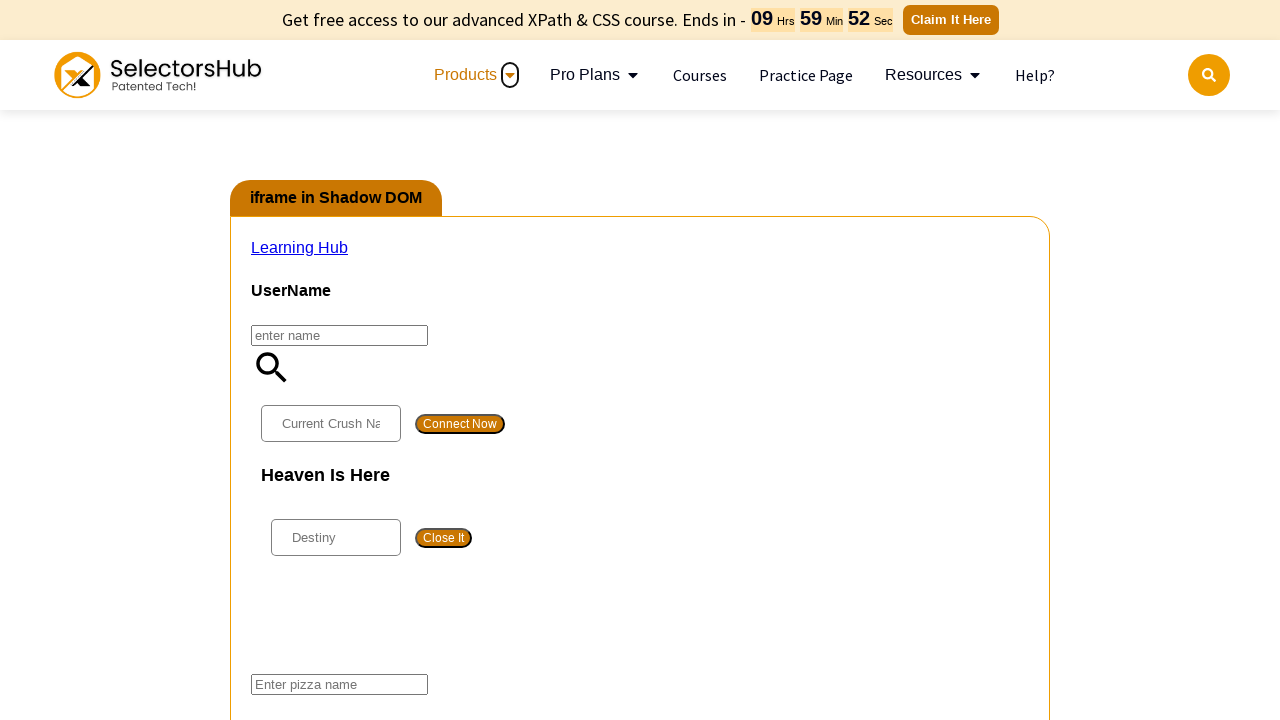

Located pizza input field by navigating through nested shadow roots (#userName -> #app2 -> #pizza)
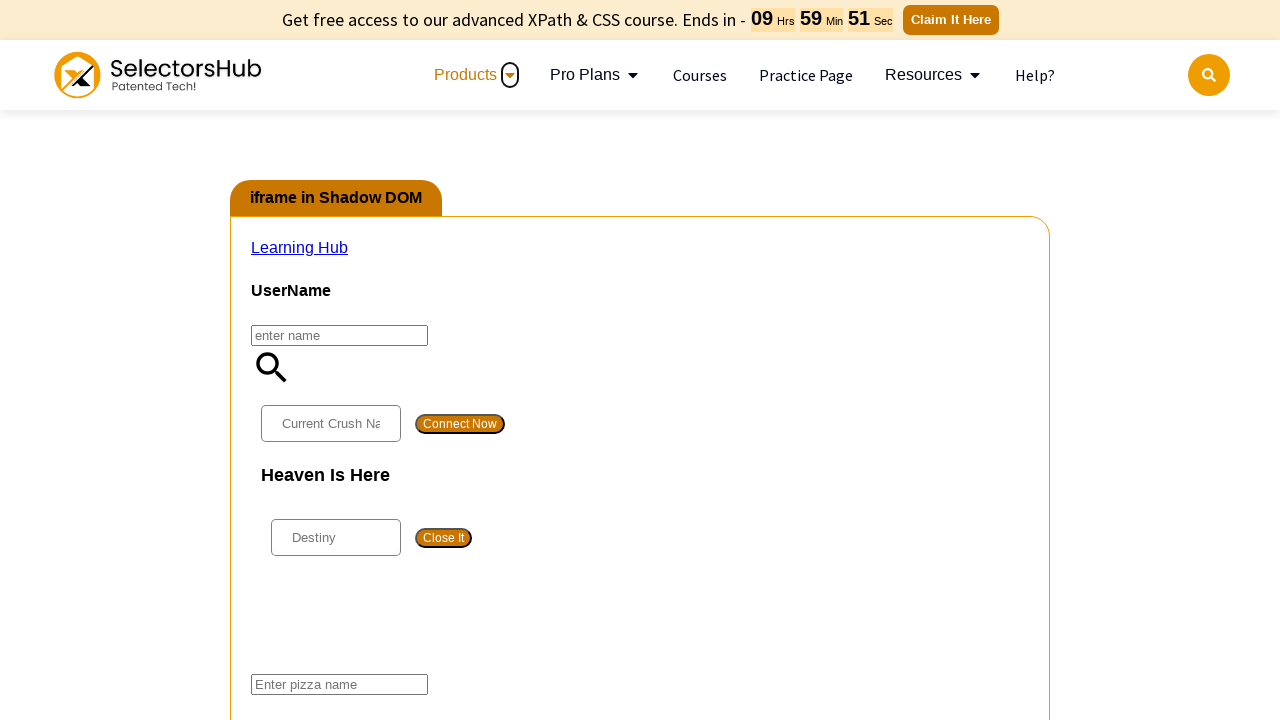

Filled pizza input field with 'veg pizza'
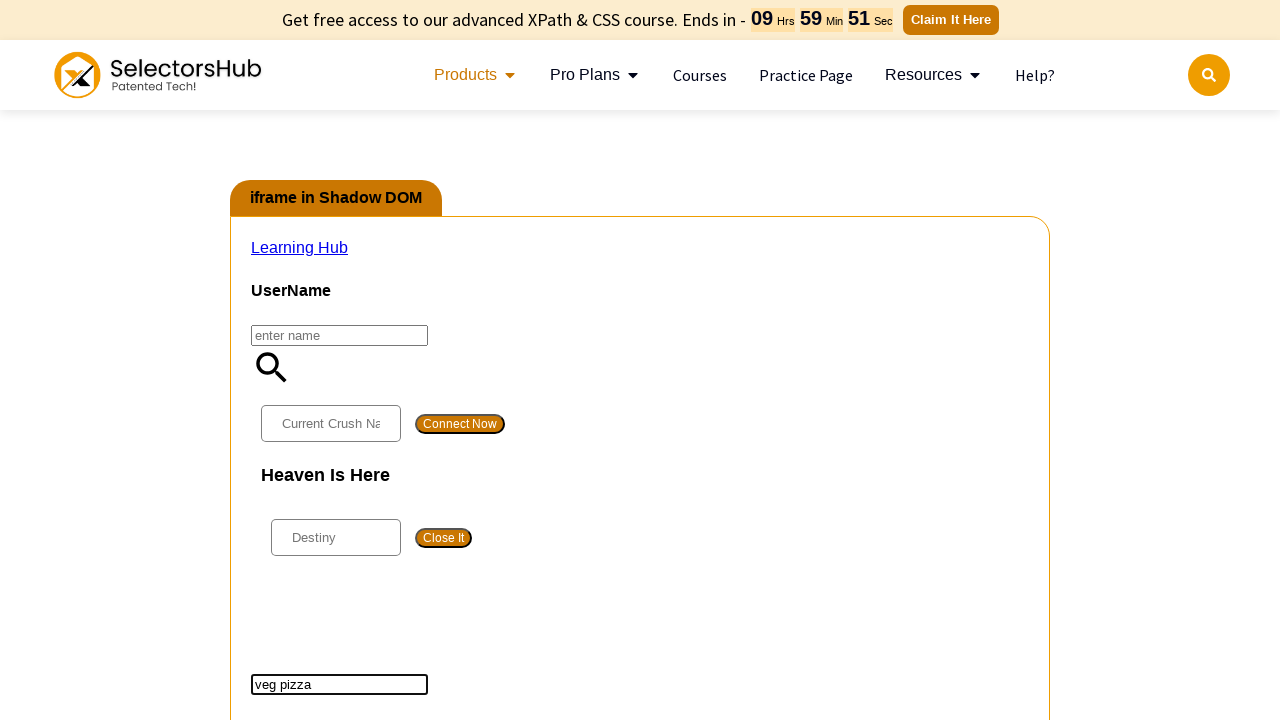

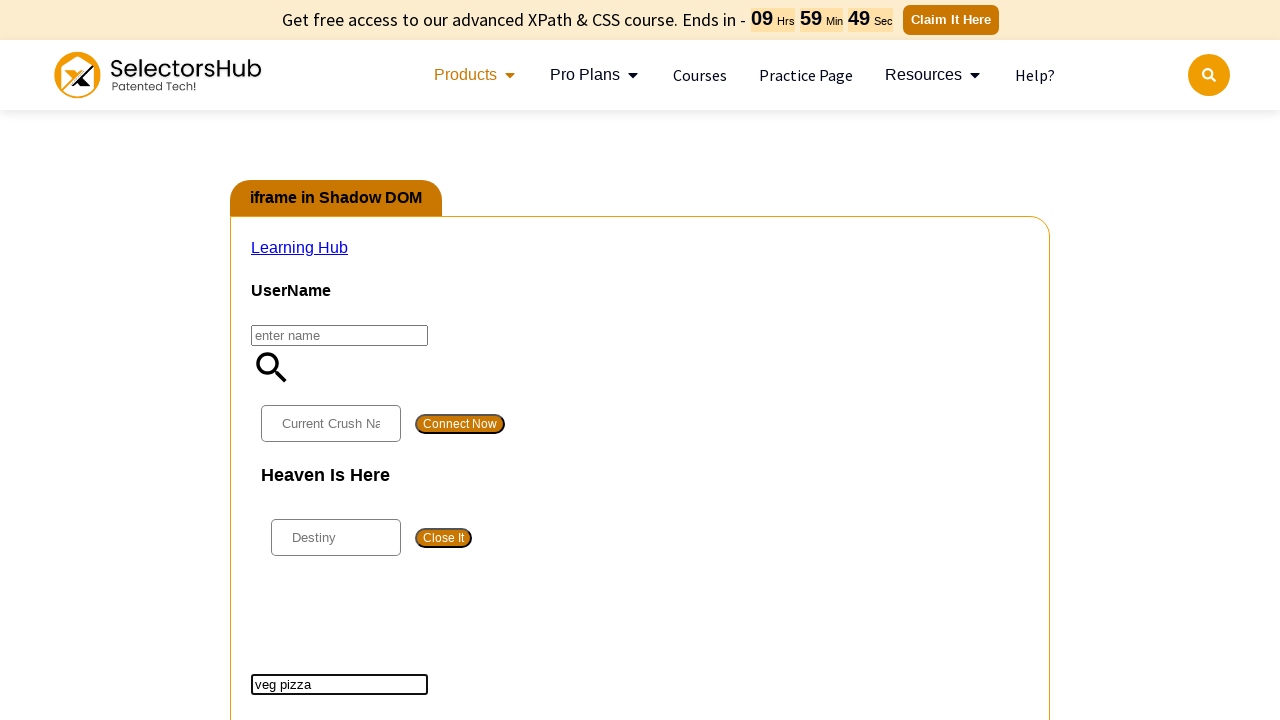